Navigates to Boeing website and verifies the current URL

Starting URL: https://www.boeing.com/

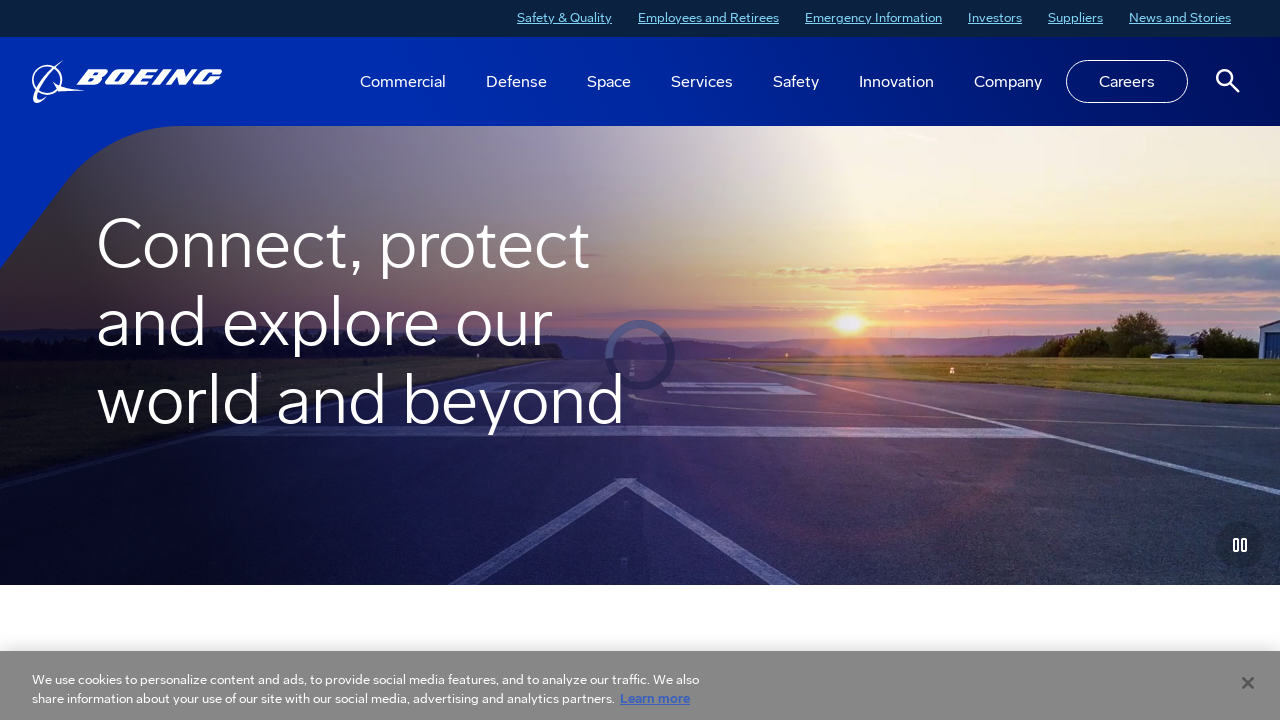

Retrieved current URL from Boeing website
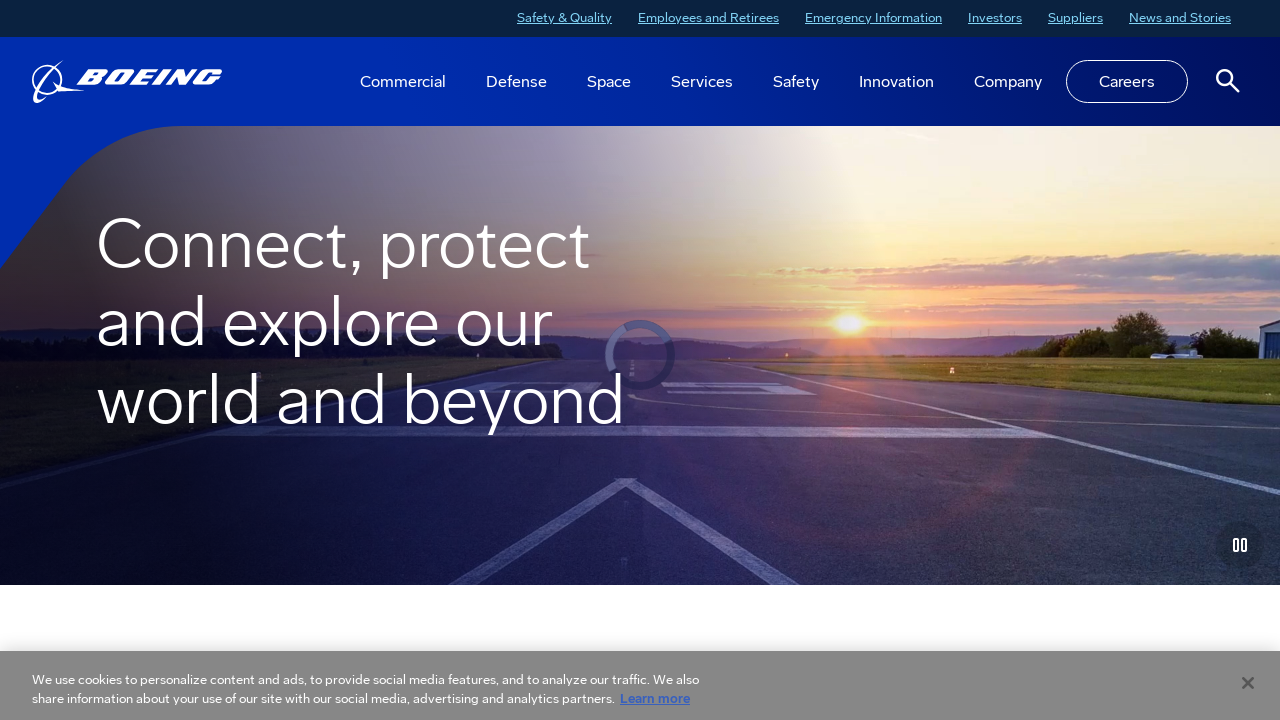

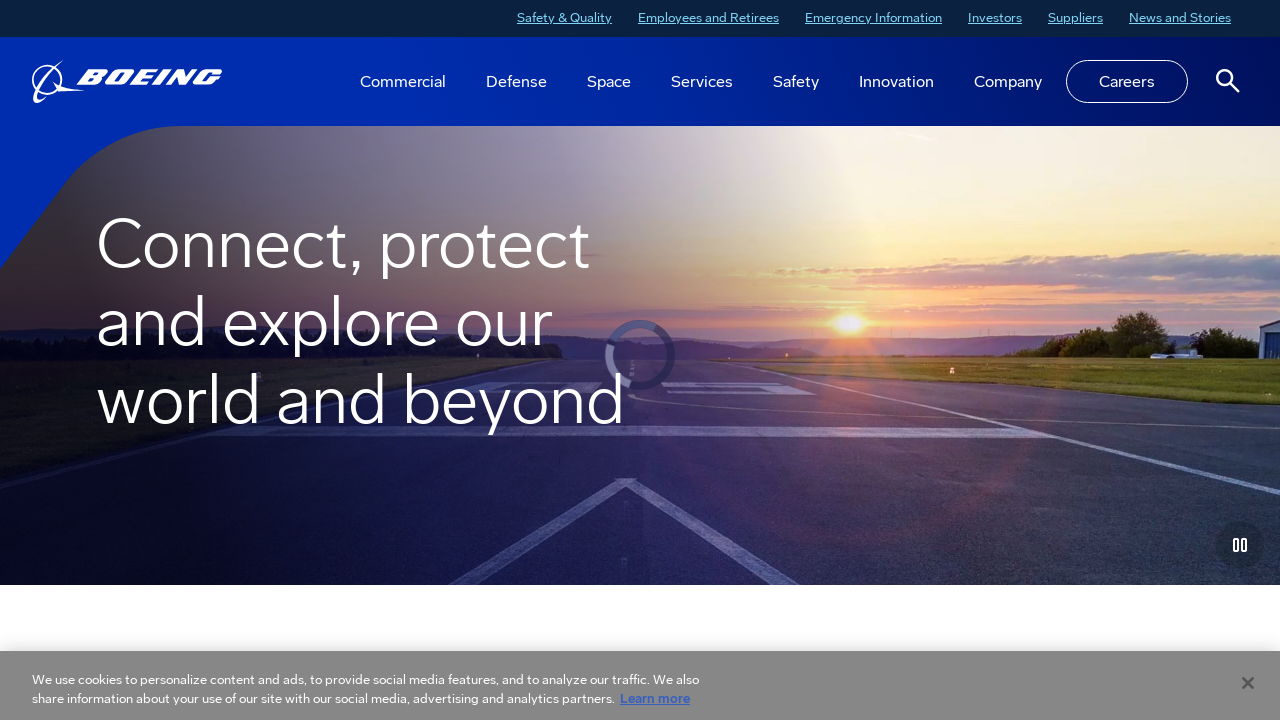